Tests opening a new browser window by navigating to a website, opening a new window, navigating to a second page in that window, and verifying that two windows are open.

Starting URL: https://the-internet.herokuapp.com

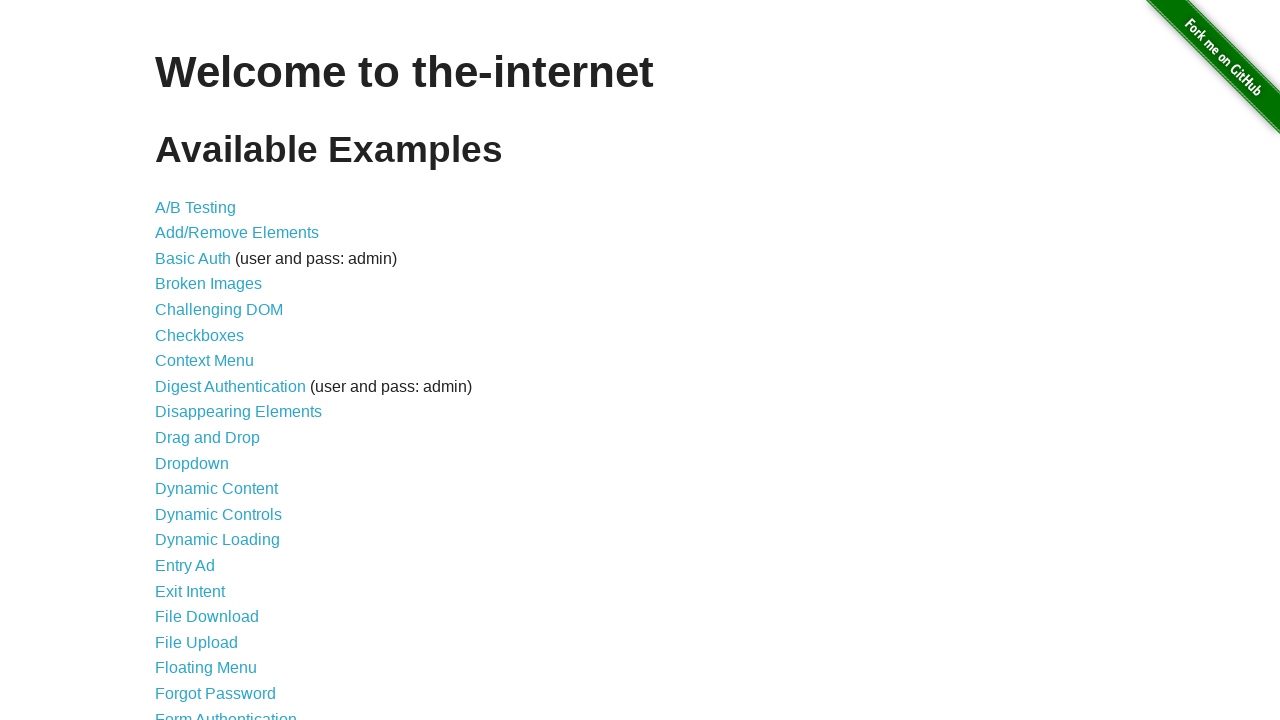

Opened a new browser window/page in the context
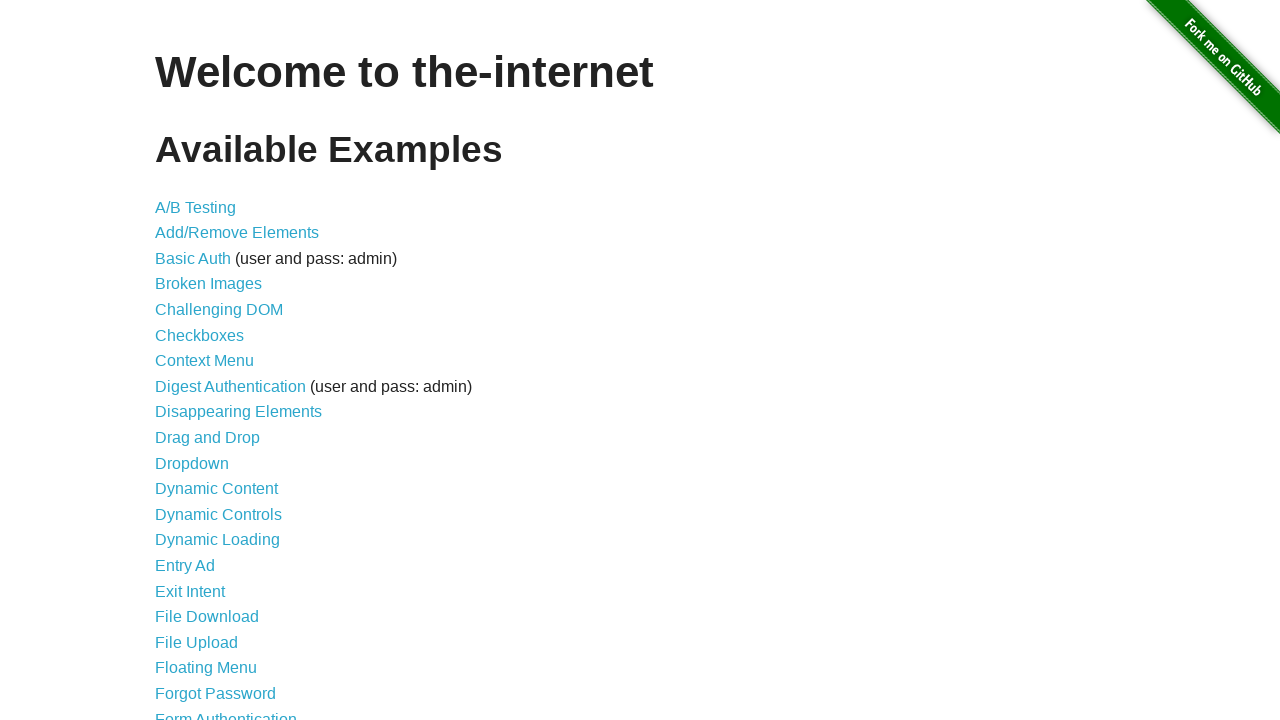

Navigated new page to typos page
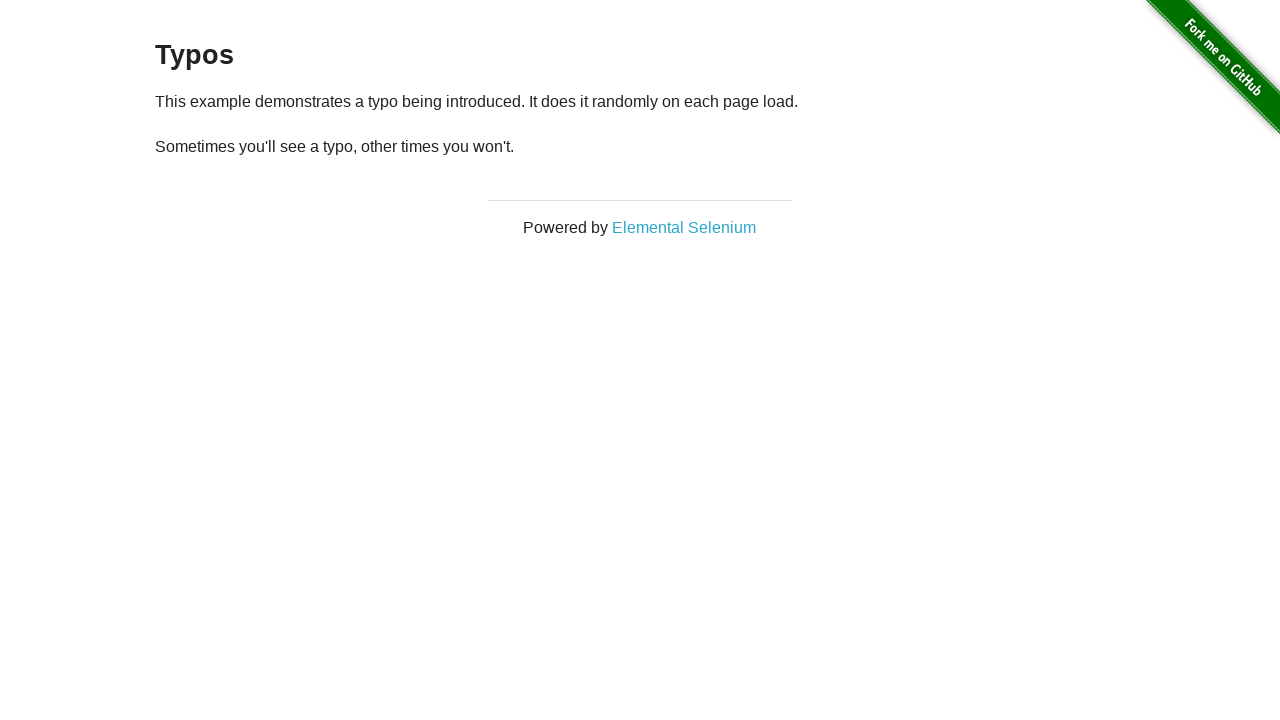

Waited for typos page to load (domcontentloaded)
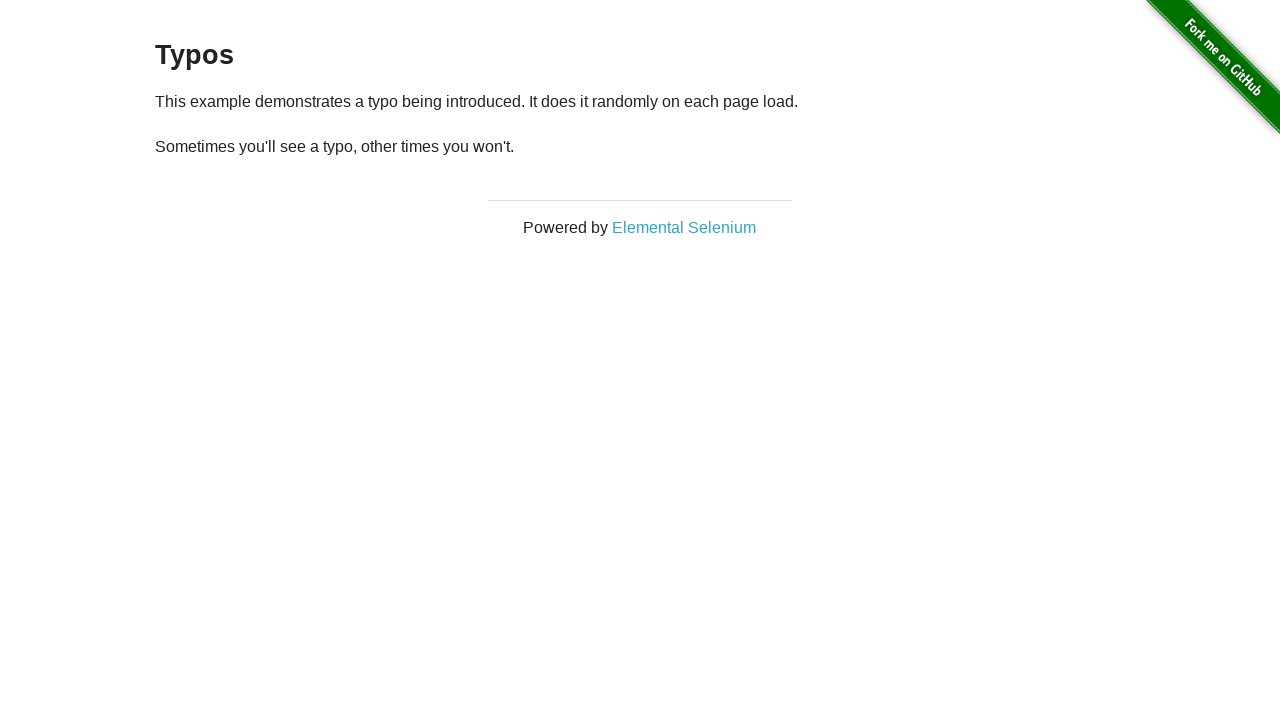

Verified that 2 pages are open in the context
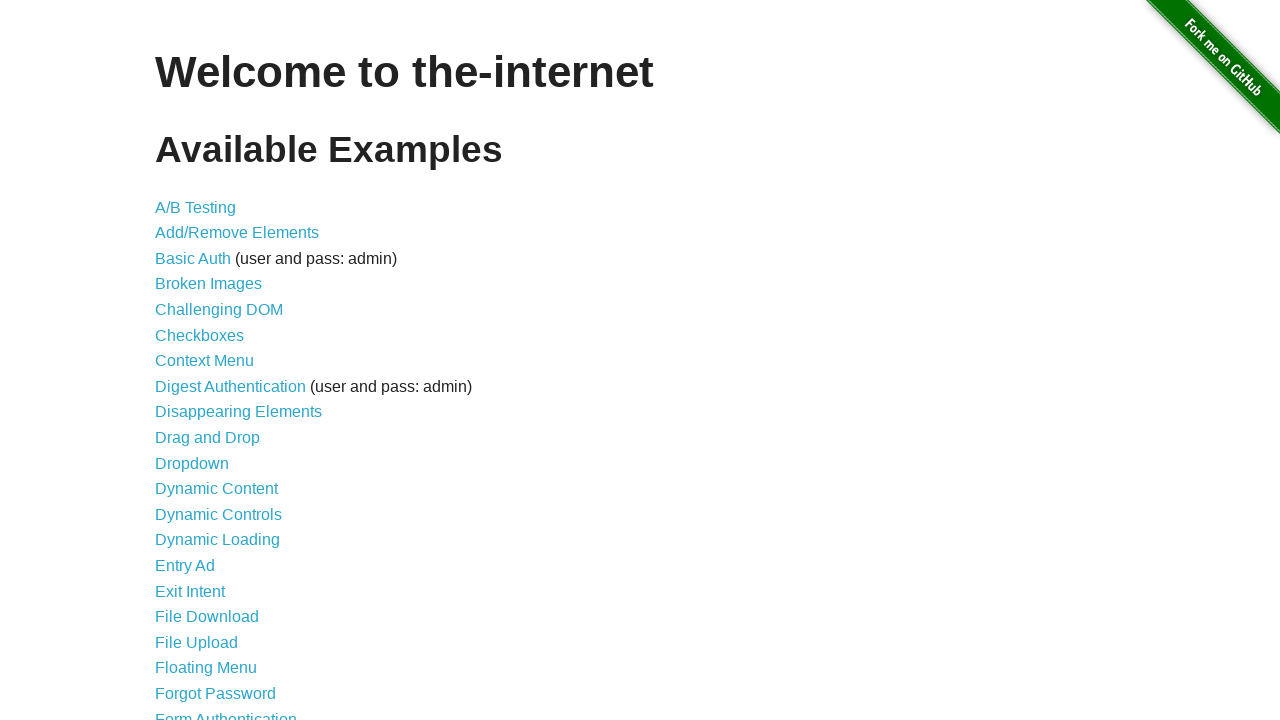

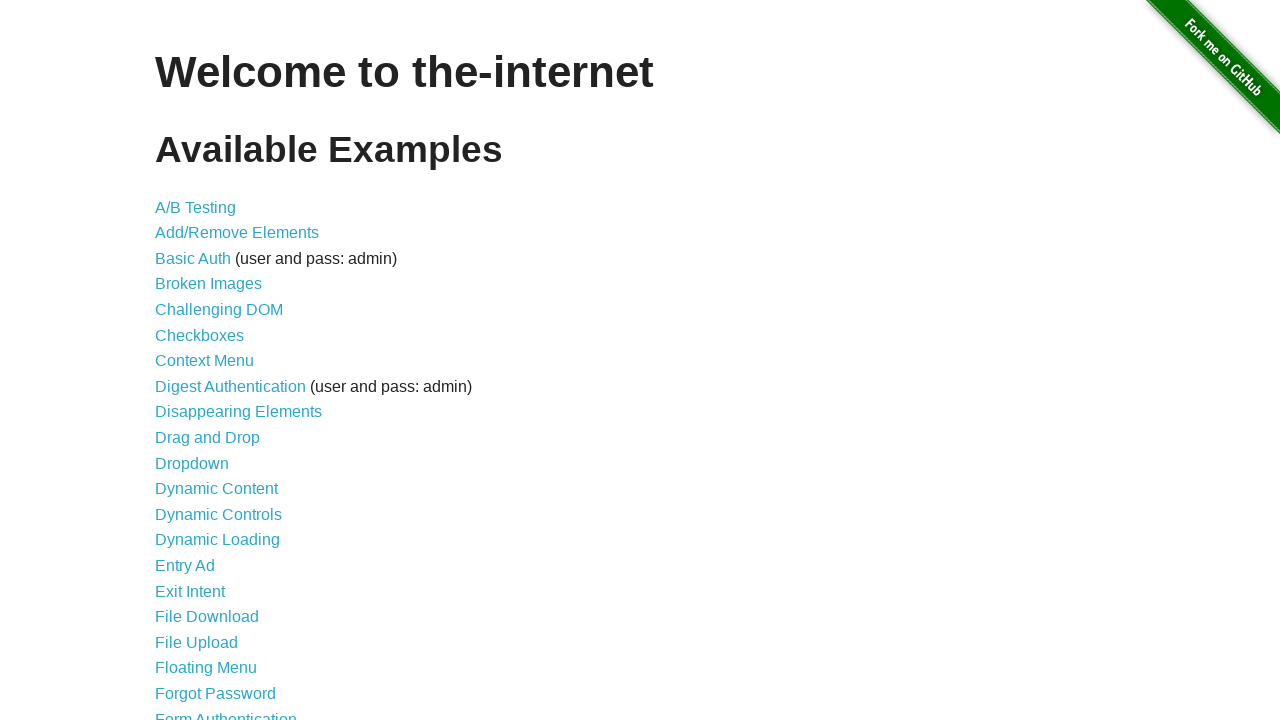